Navigates to Python.org and locates a specific link element in the site map section using XPath to verify it exists

Starting URL: https://www.python.org/

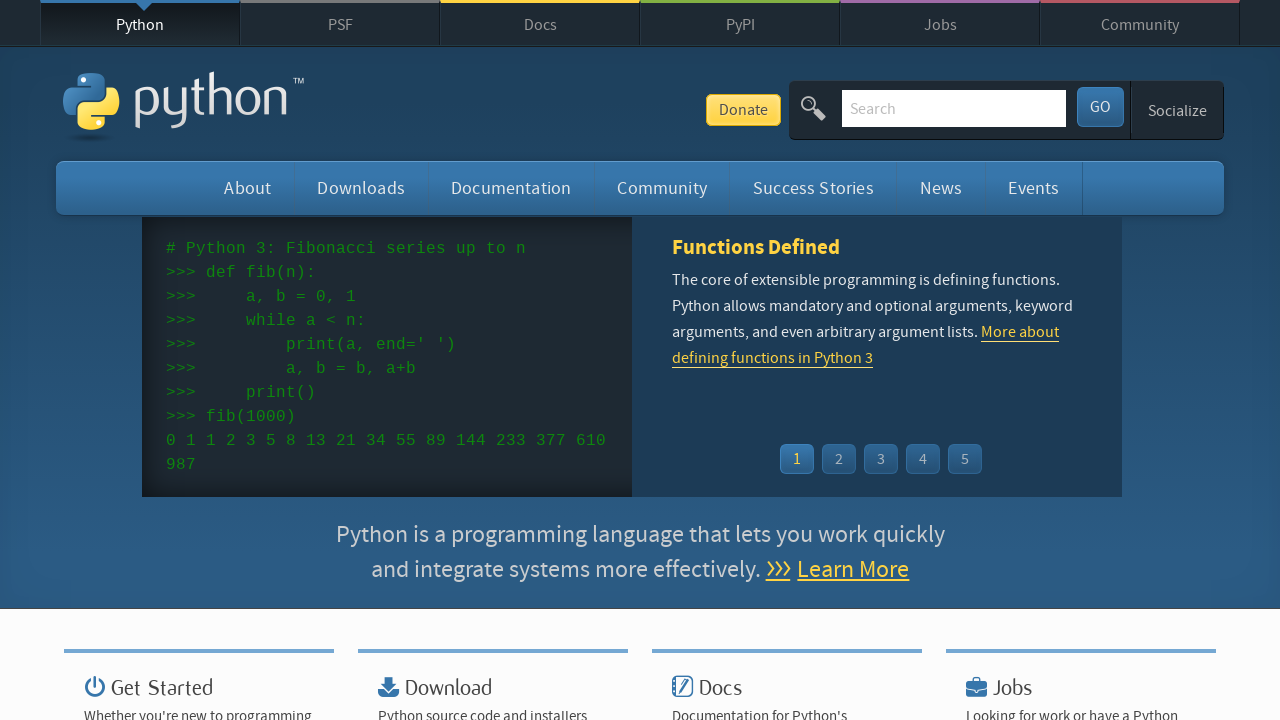

Navigated to Python.org homepage
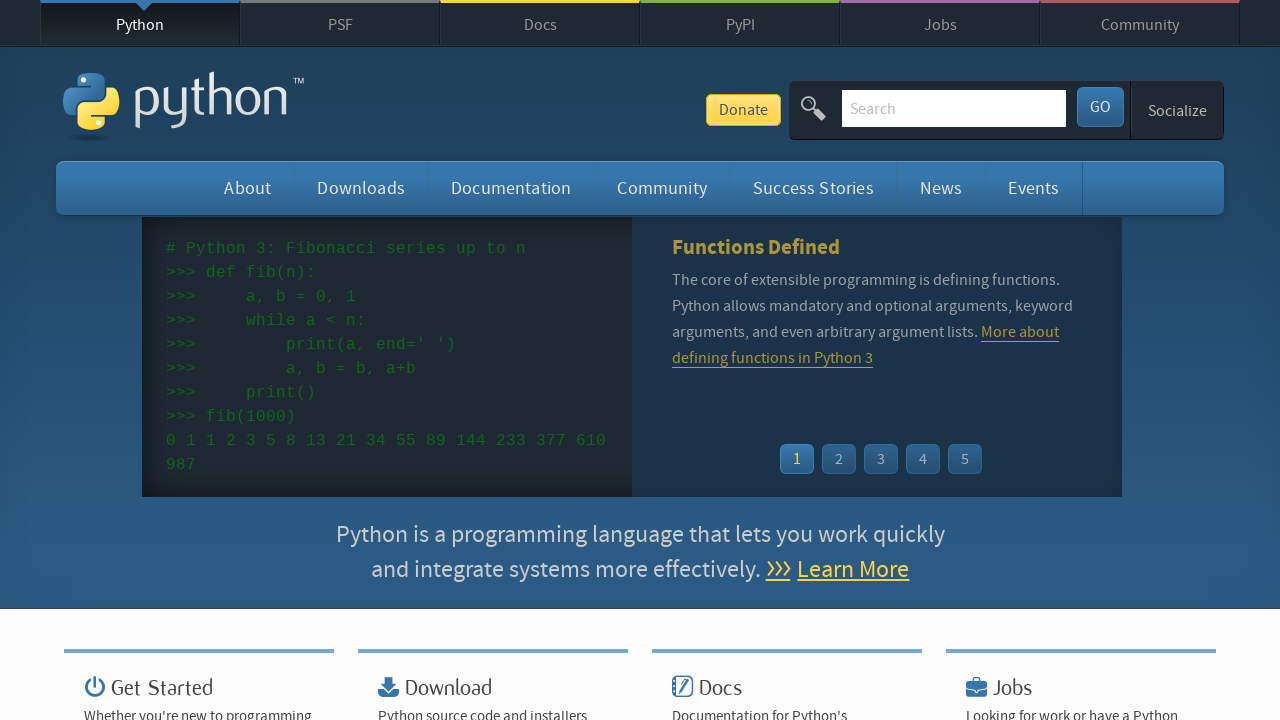

Located element in site map using XPath
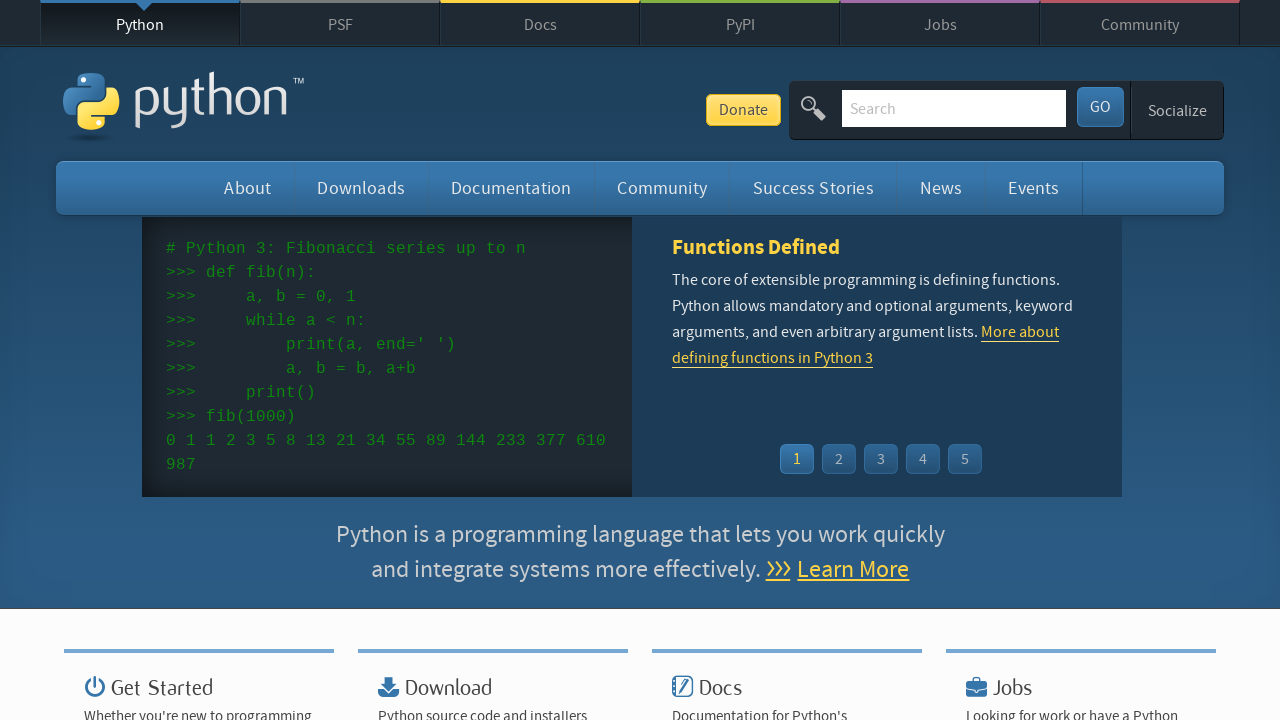

Waited for site map link element to become visible
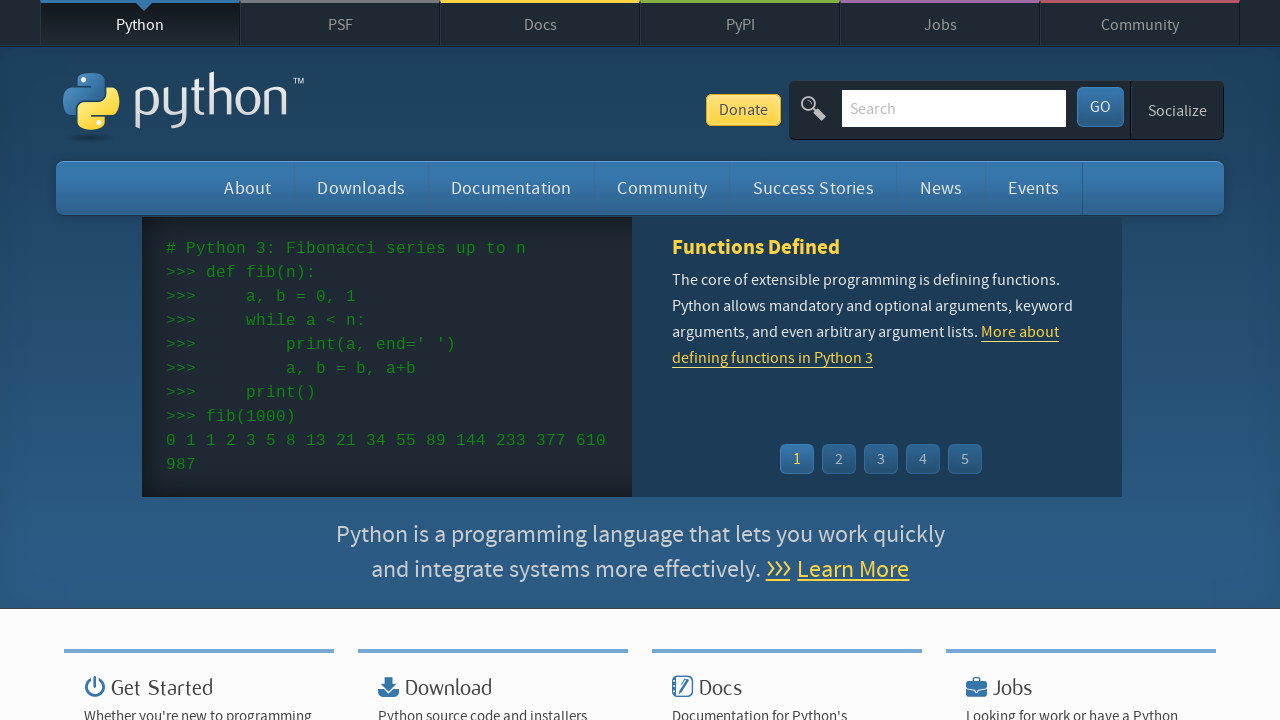

Verified element exists and retrieved text content
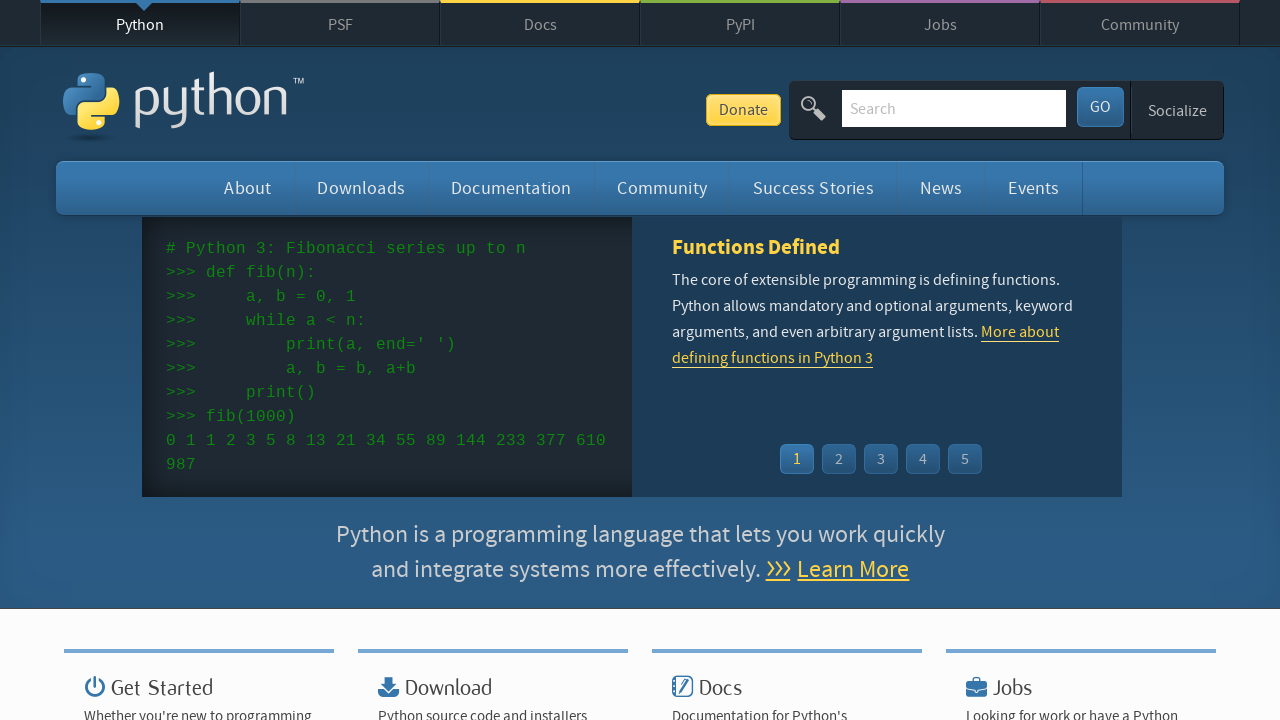

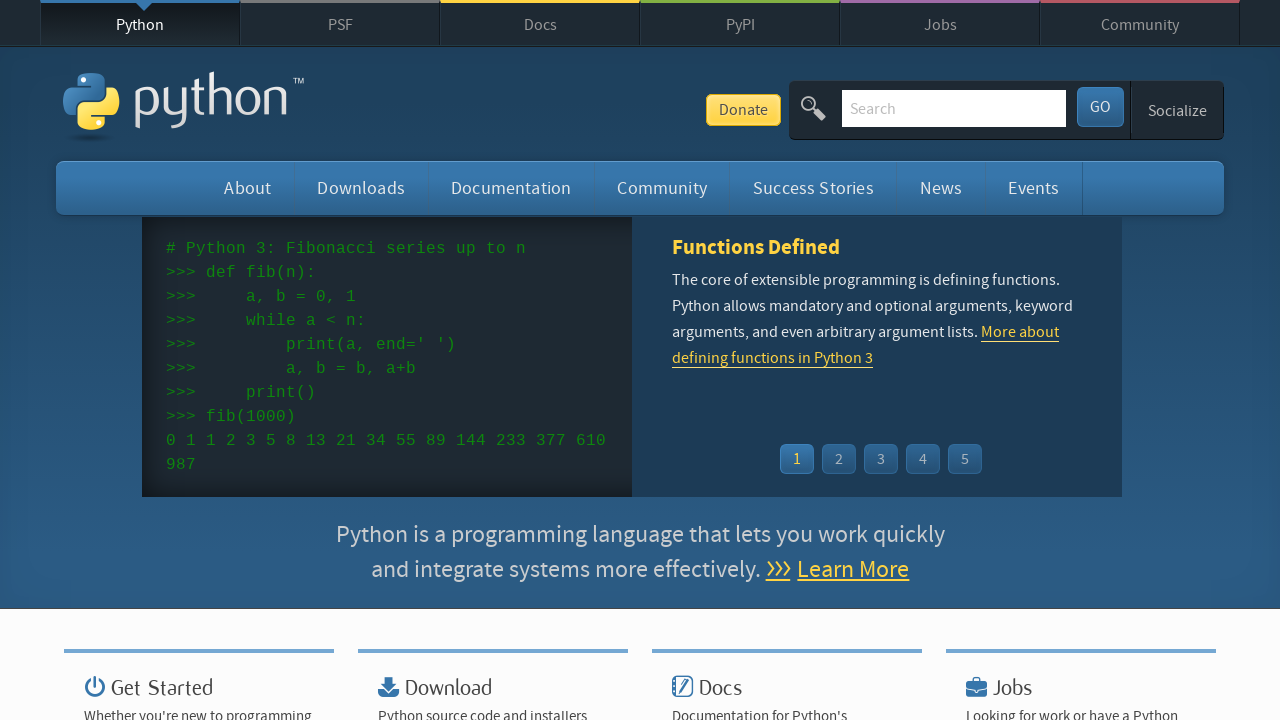